Tests clicking the first checkbox to check it and verifies it becomes checked

Starting URL: https://the-internet.herokuapp.com/checkboxes

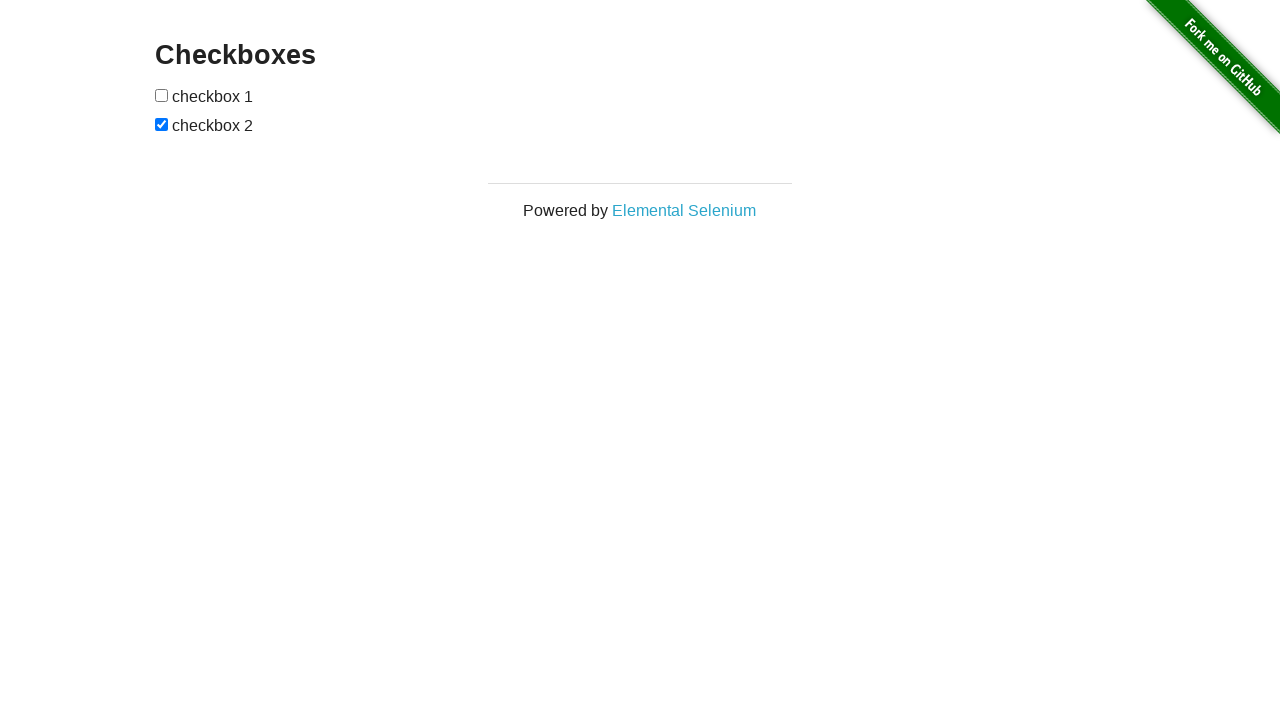

Clicked the first checkbox at (162, 95) on (//input)[1]
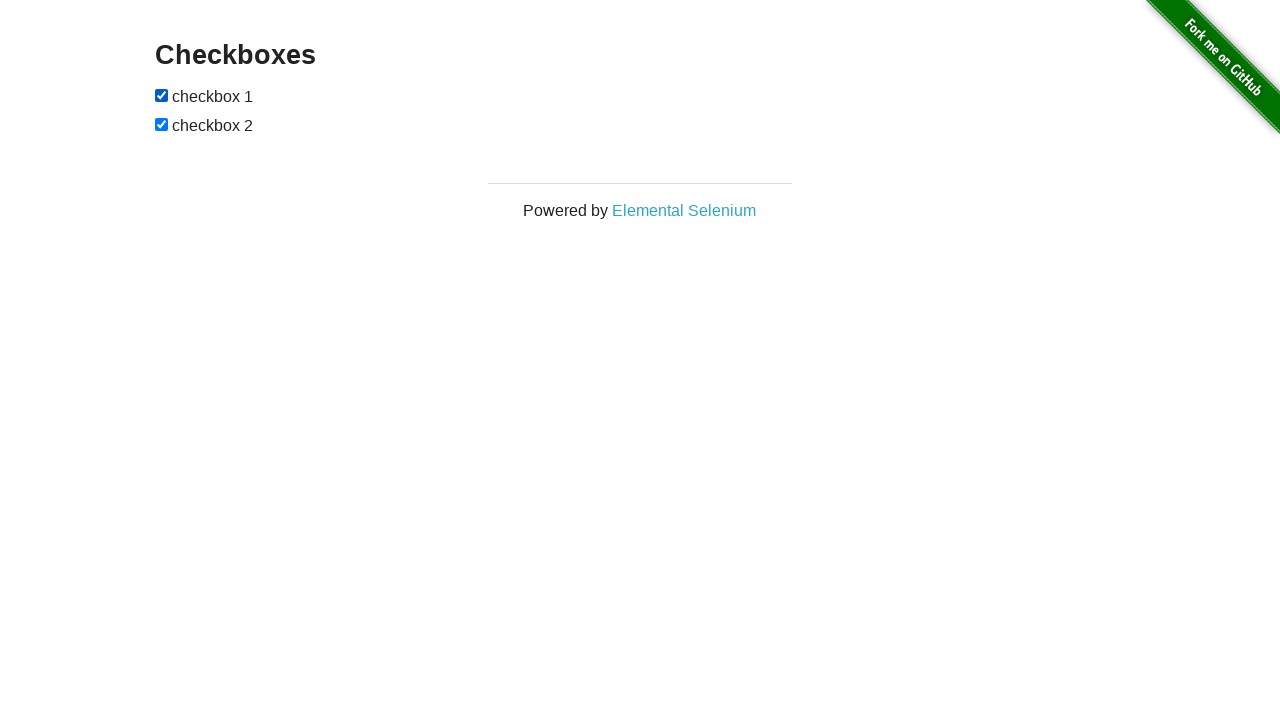

Located the first checkbox element
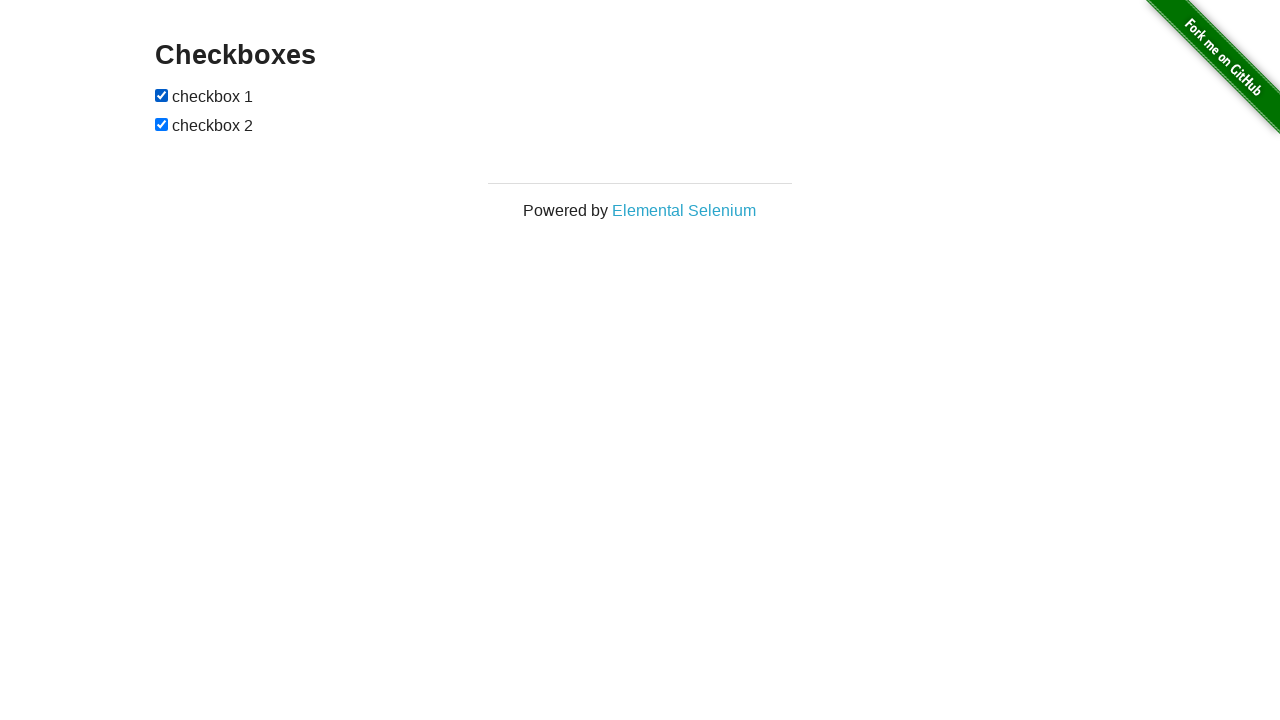

Verified that the first checkbox is checked
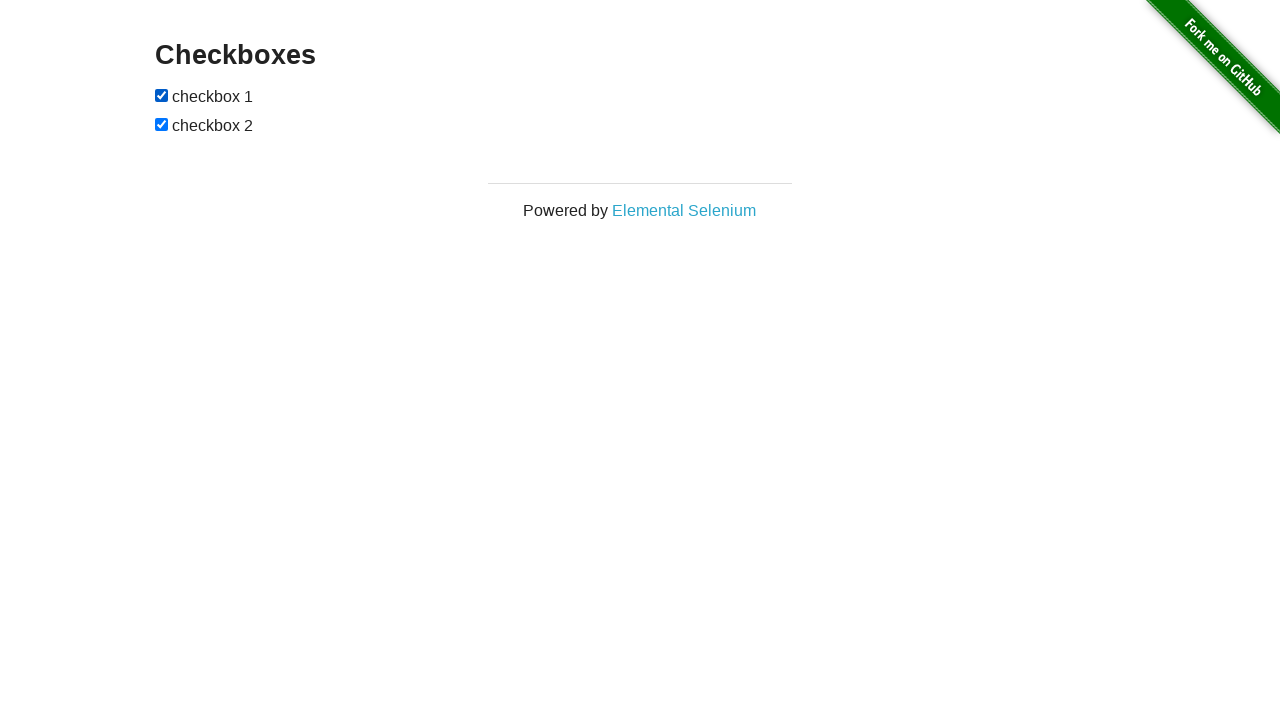

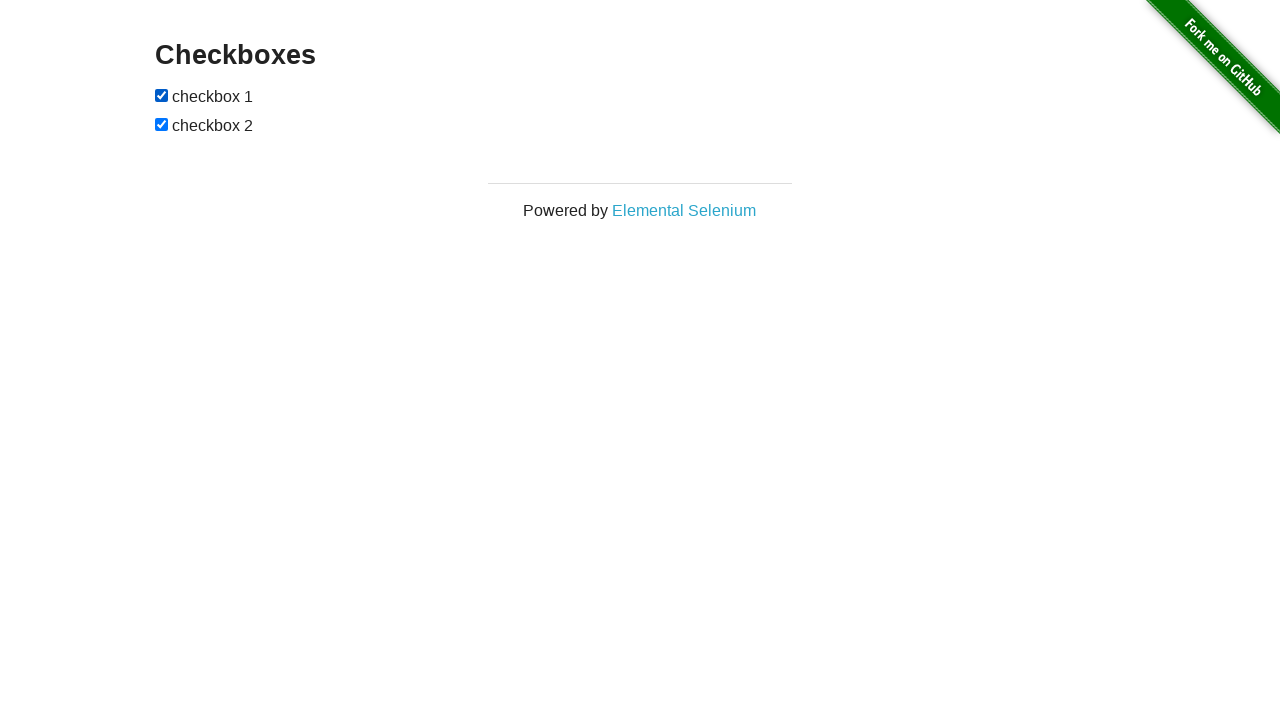